Tests JavaScript alert handling by clicking a button to trigger an alert and accepting it

Starting URL: http://the-internet.herokuapp.com/javascript_alerts

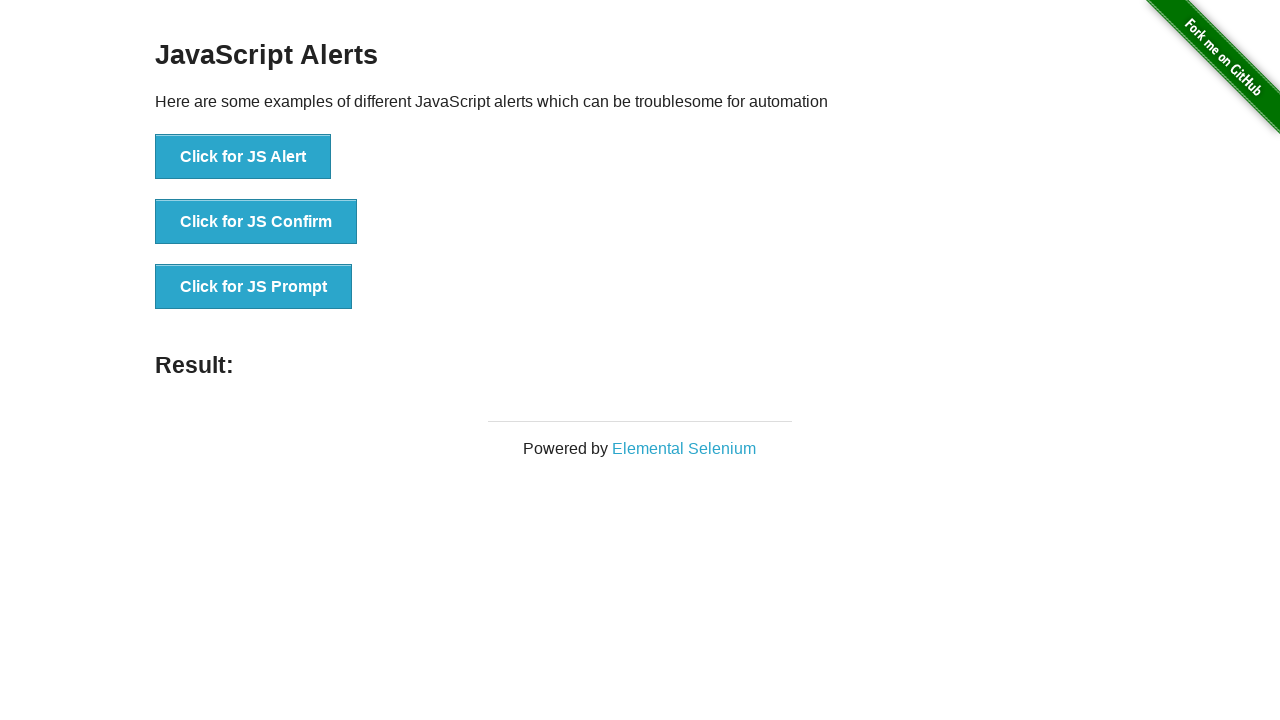

Set up dialog handler to automatically accept alerts
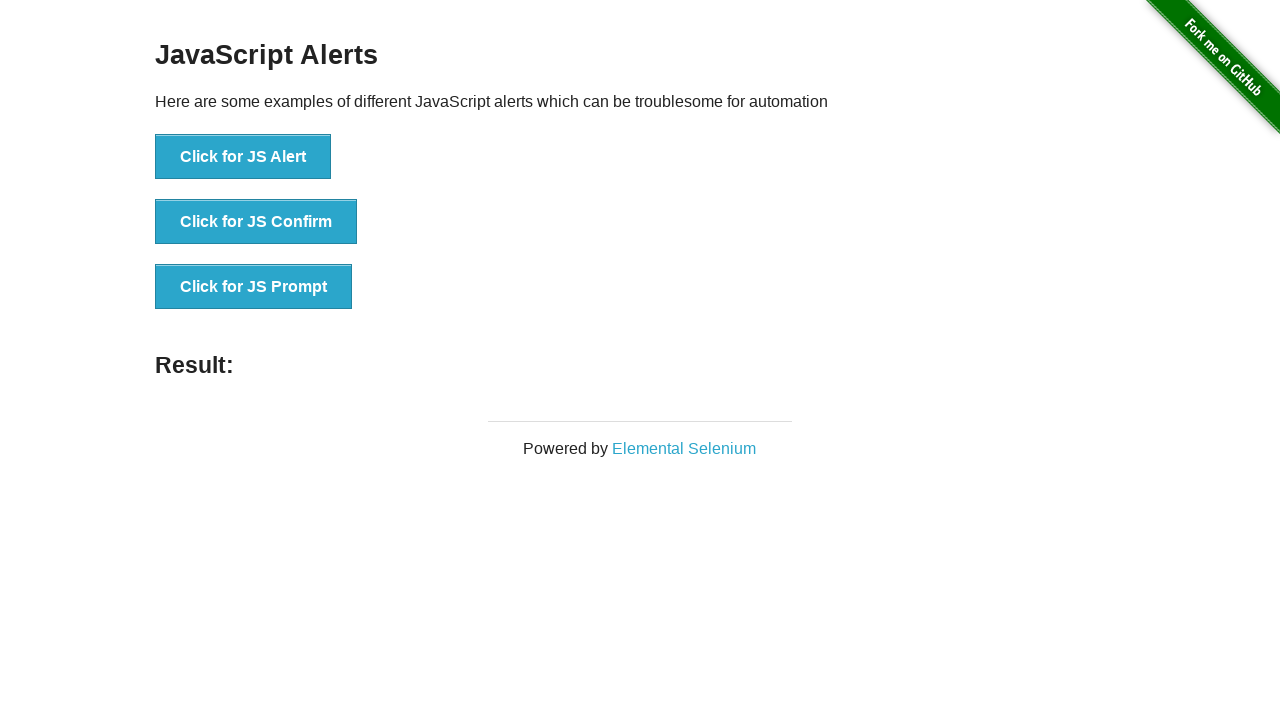

Clicked button to trigger JavaScript alert at (243, 157) on xpath=//button[@onclick='jsAlert()']
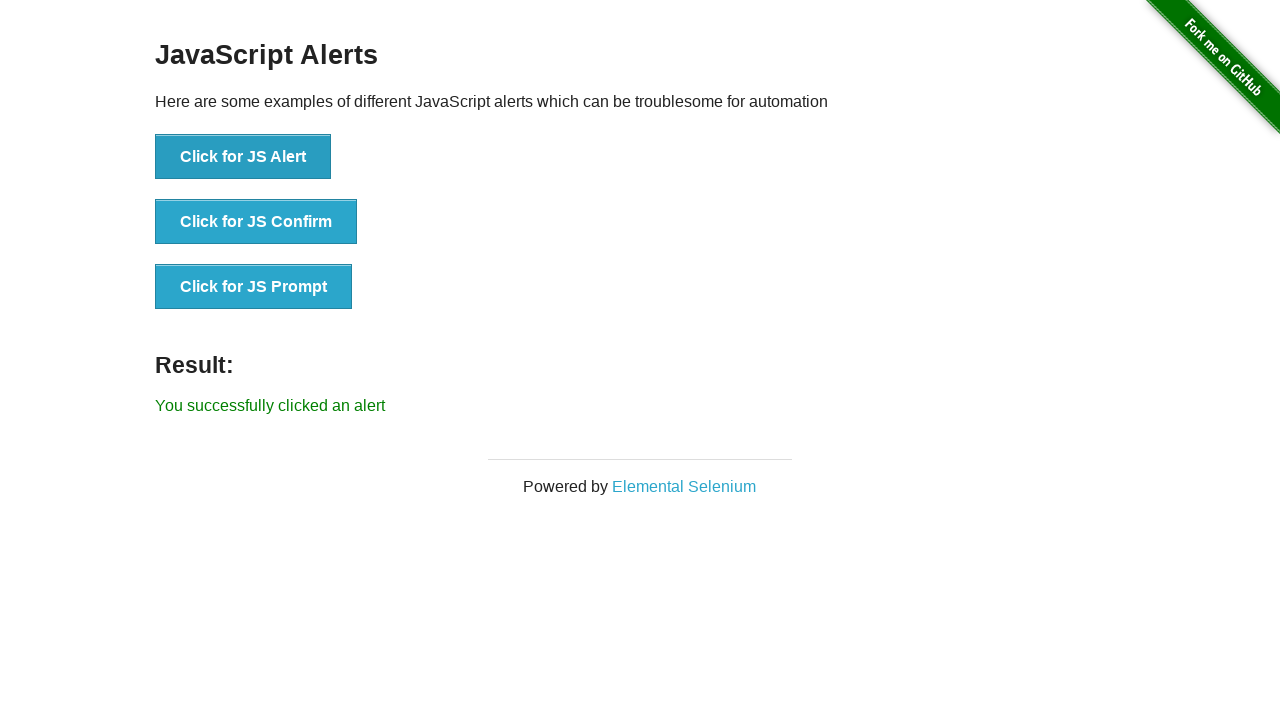

Alert was accepted and result message appeared
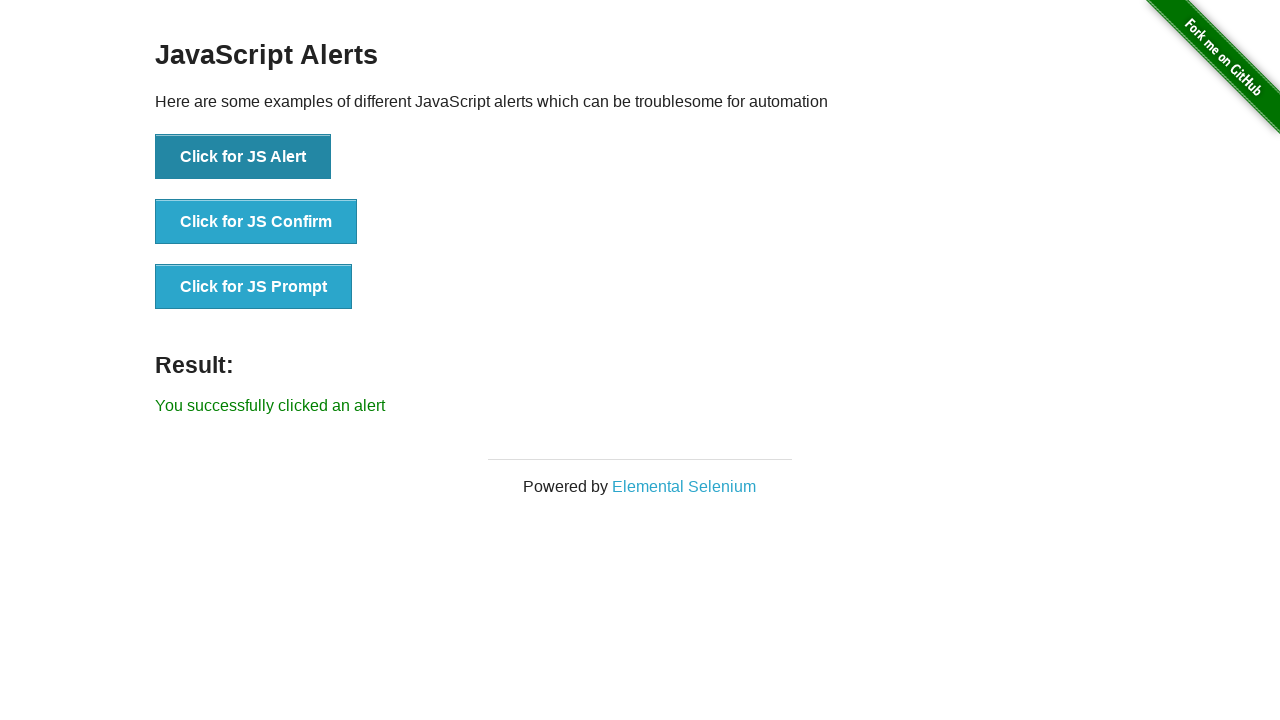

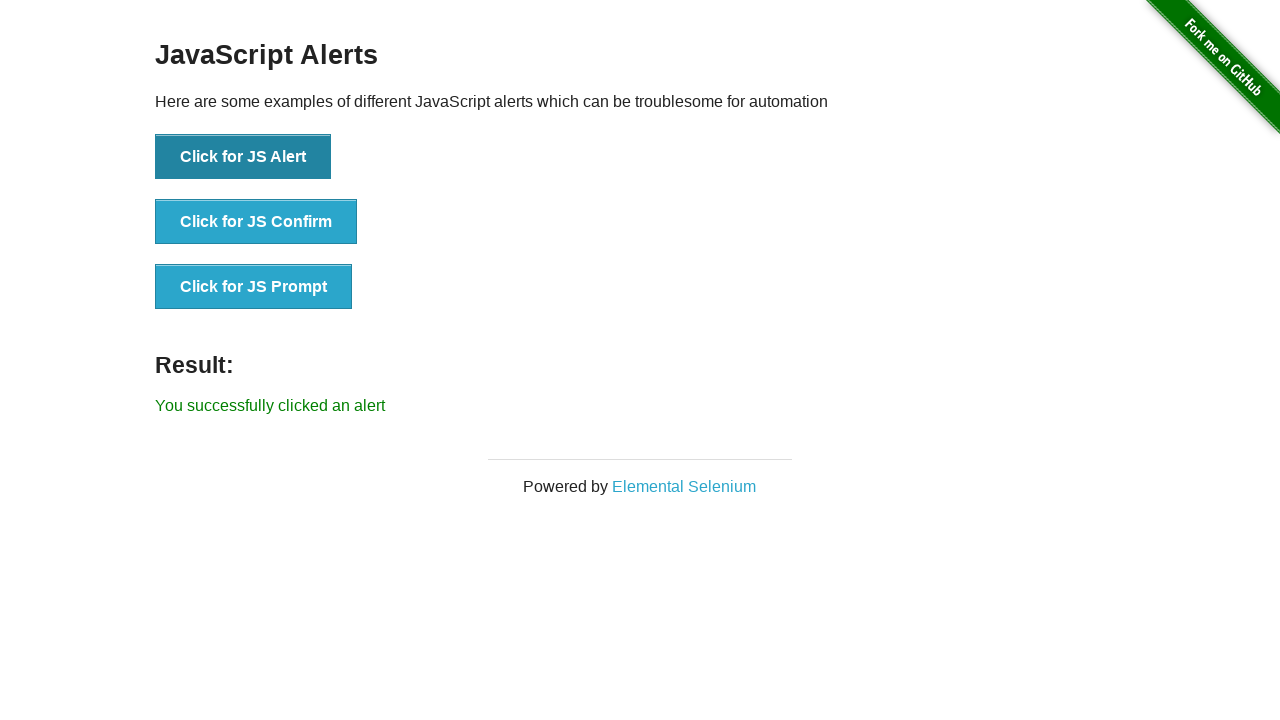